Tests browser window manipulation by minimizing, maximizing the window, and then applying different zoom levels (40% and 80%) using JavaScript execution.

Starting URL: https://www.letskodeit.com/practice

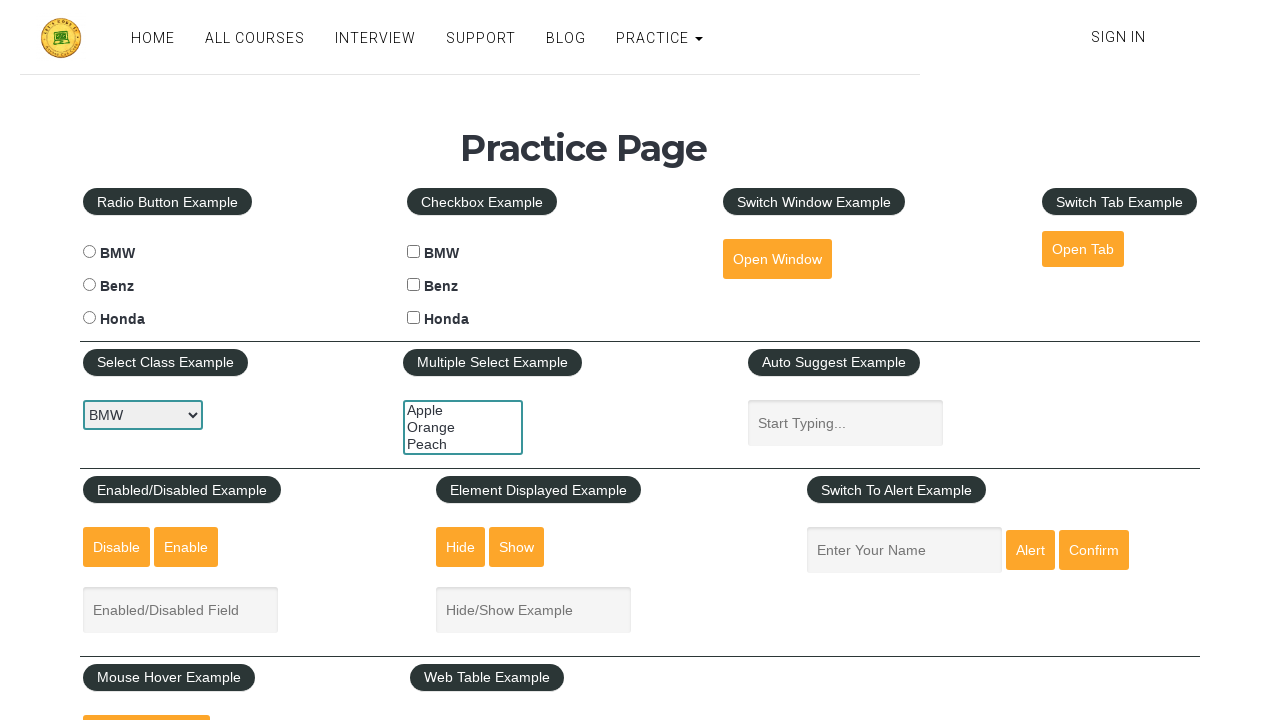

Attempted to minimize the browser window
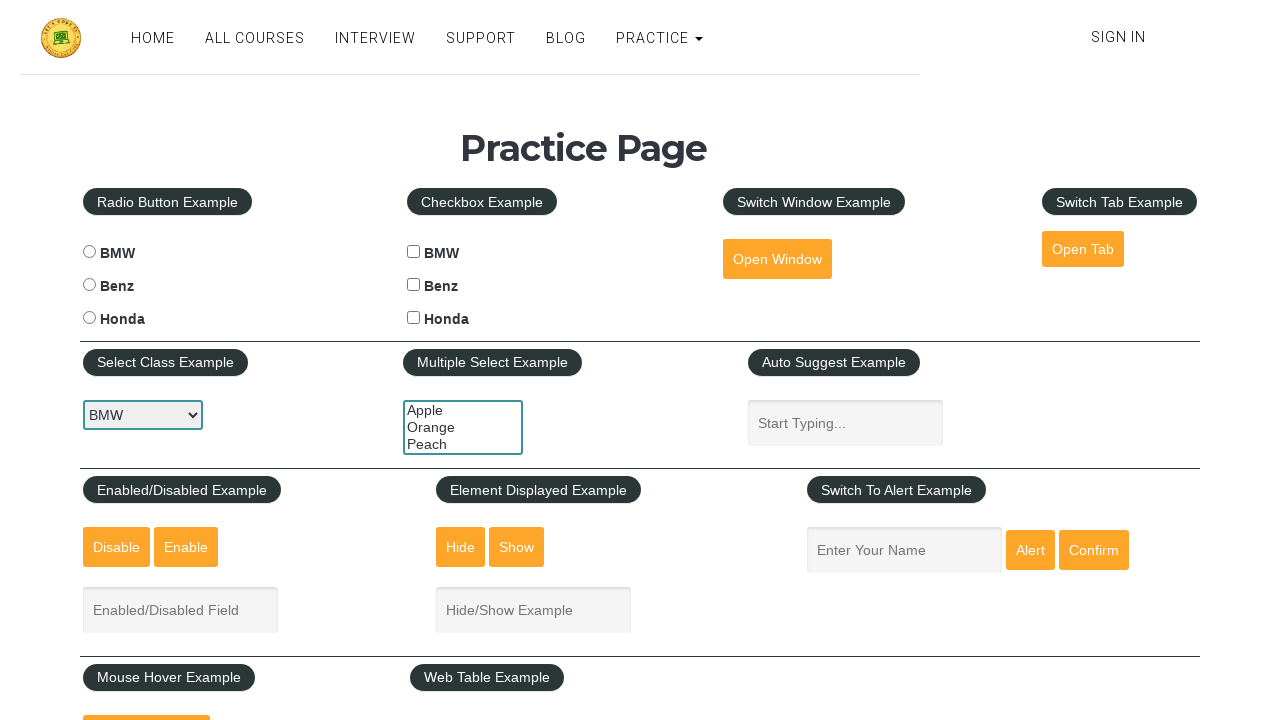

Waited 2 seconds to observe window minimize effect
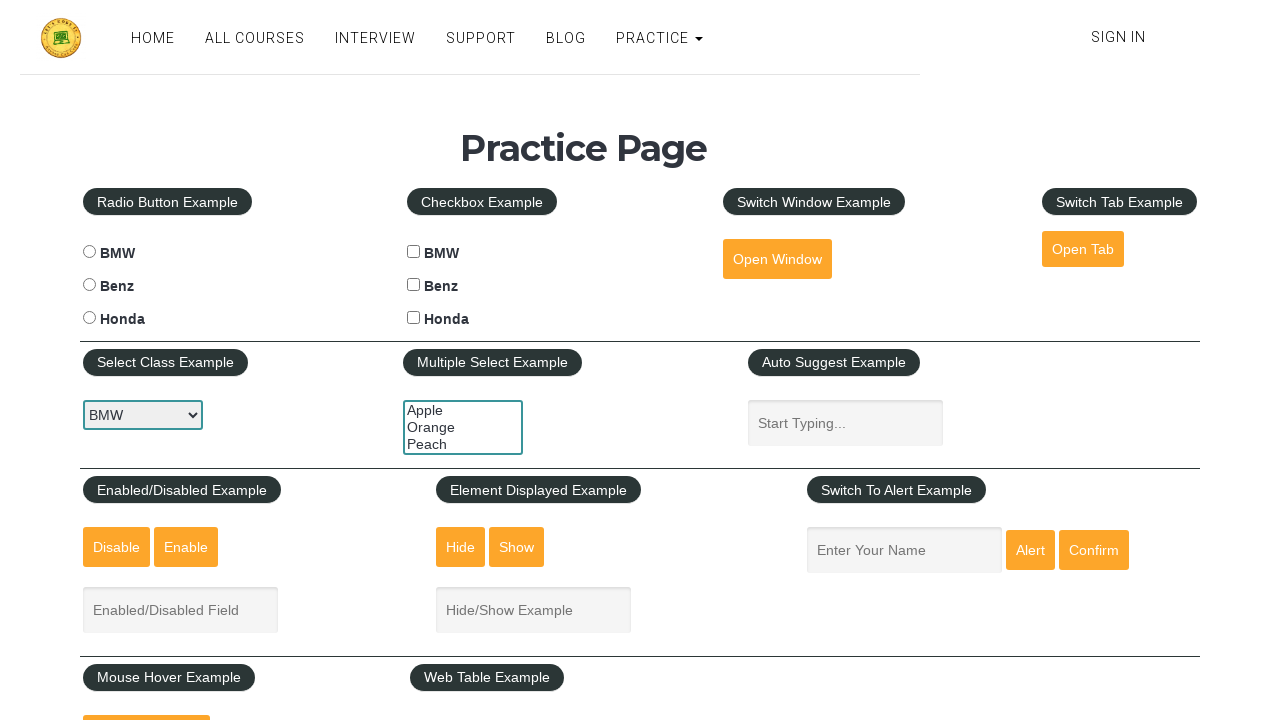

Maximized the browser window to 1920x1080 resolution
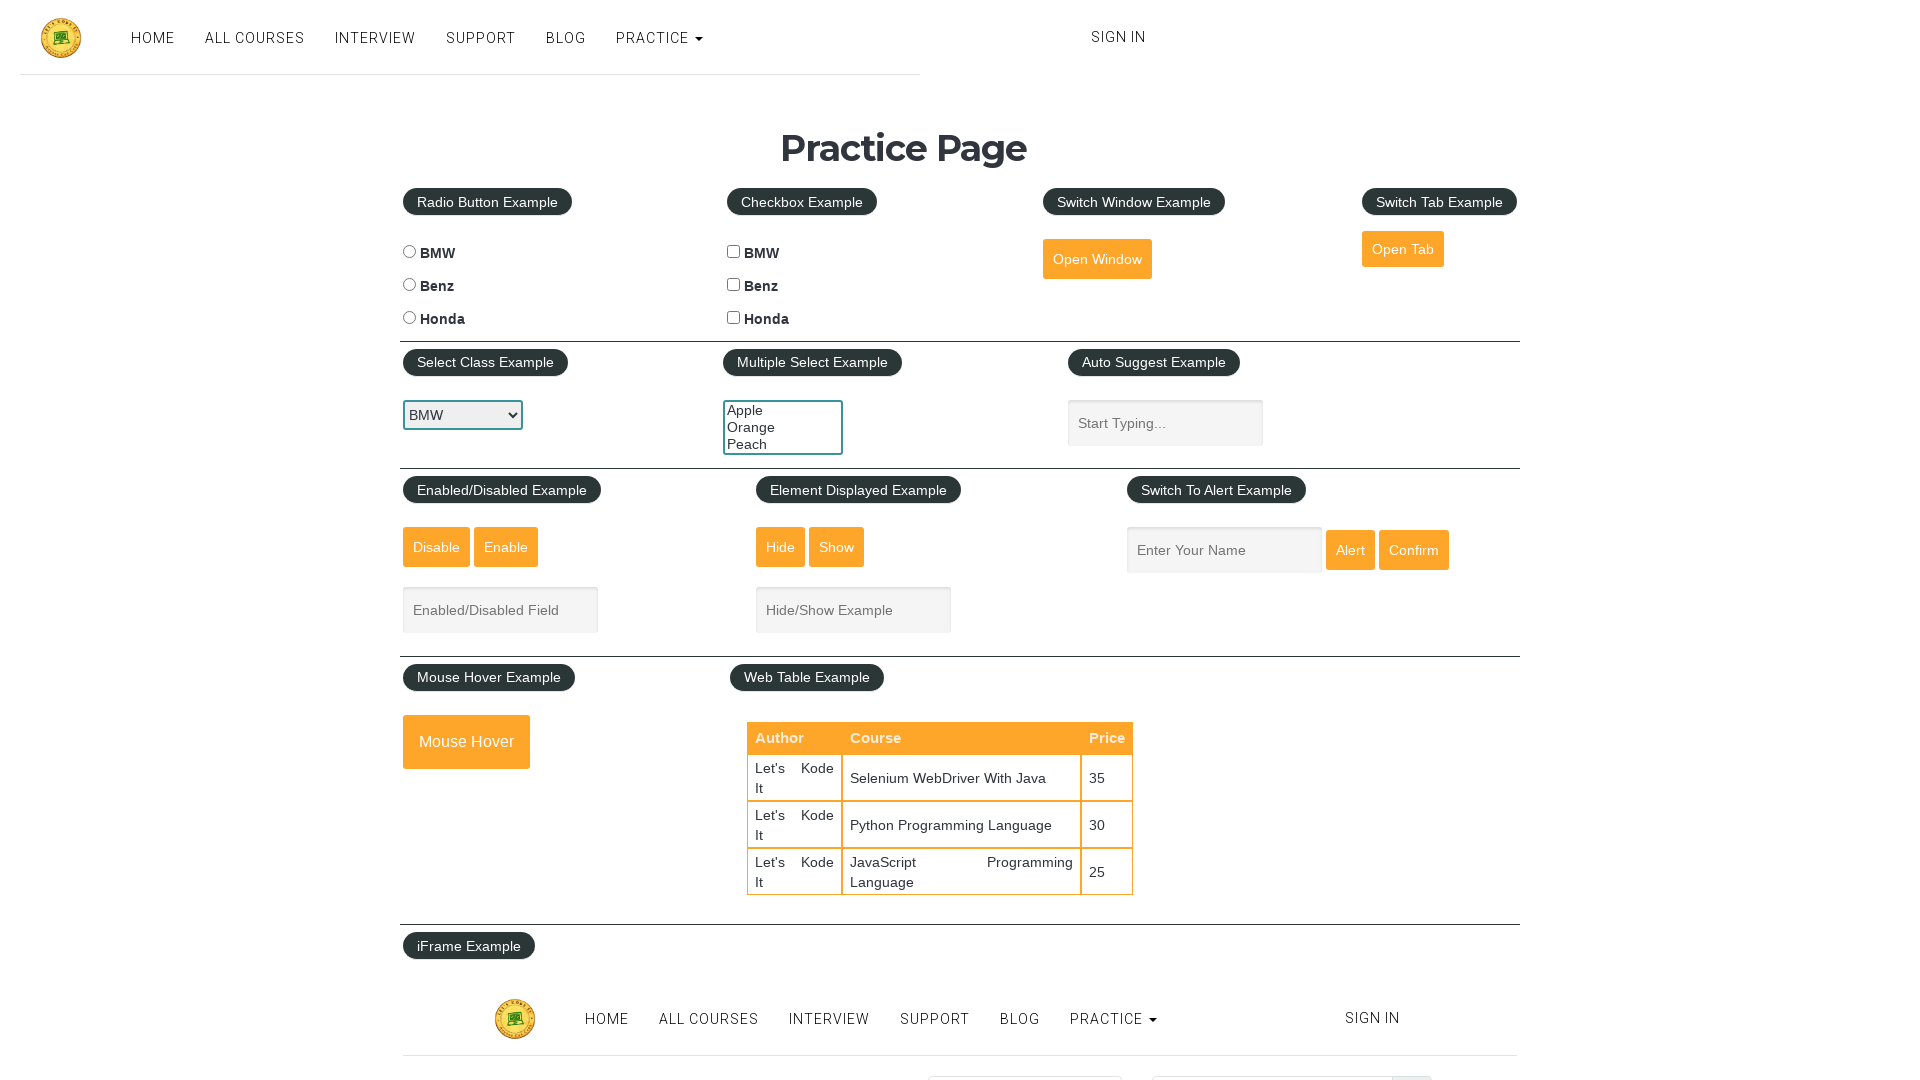

Waited 2 seconds to observe window maximize effect
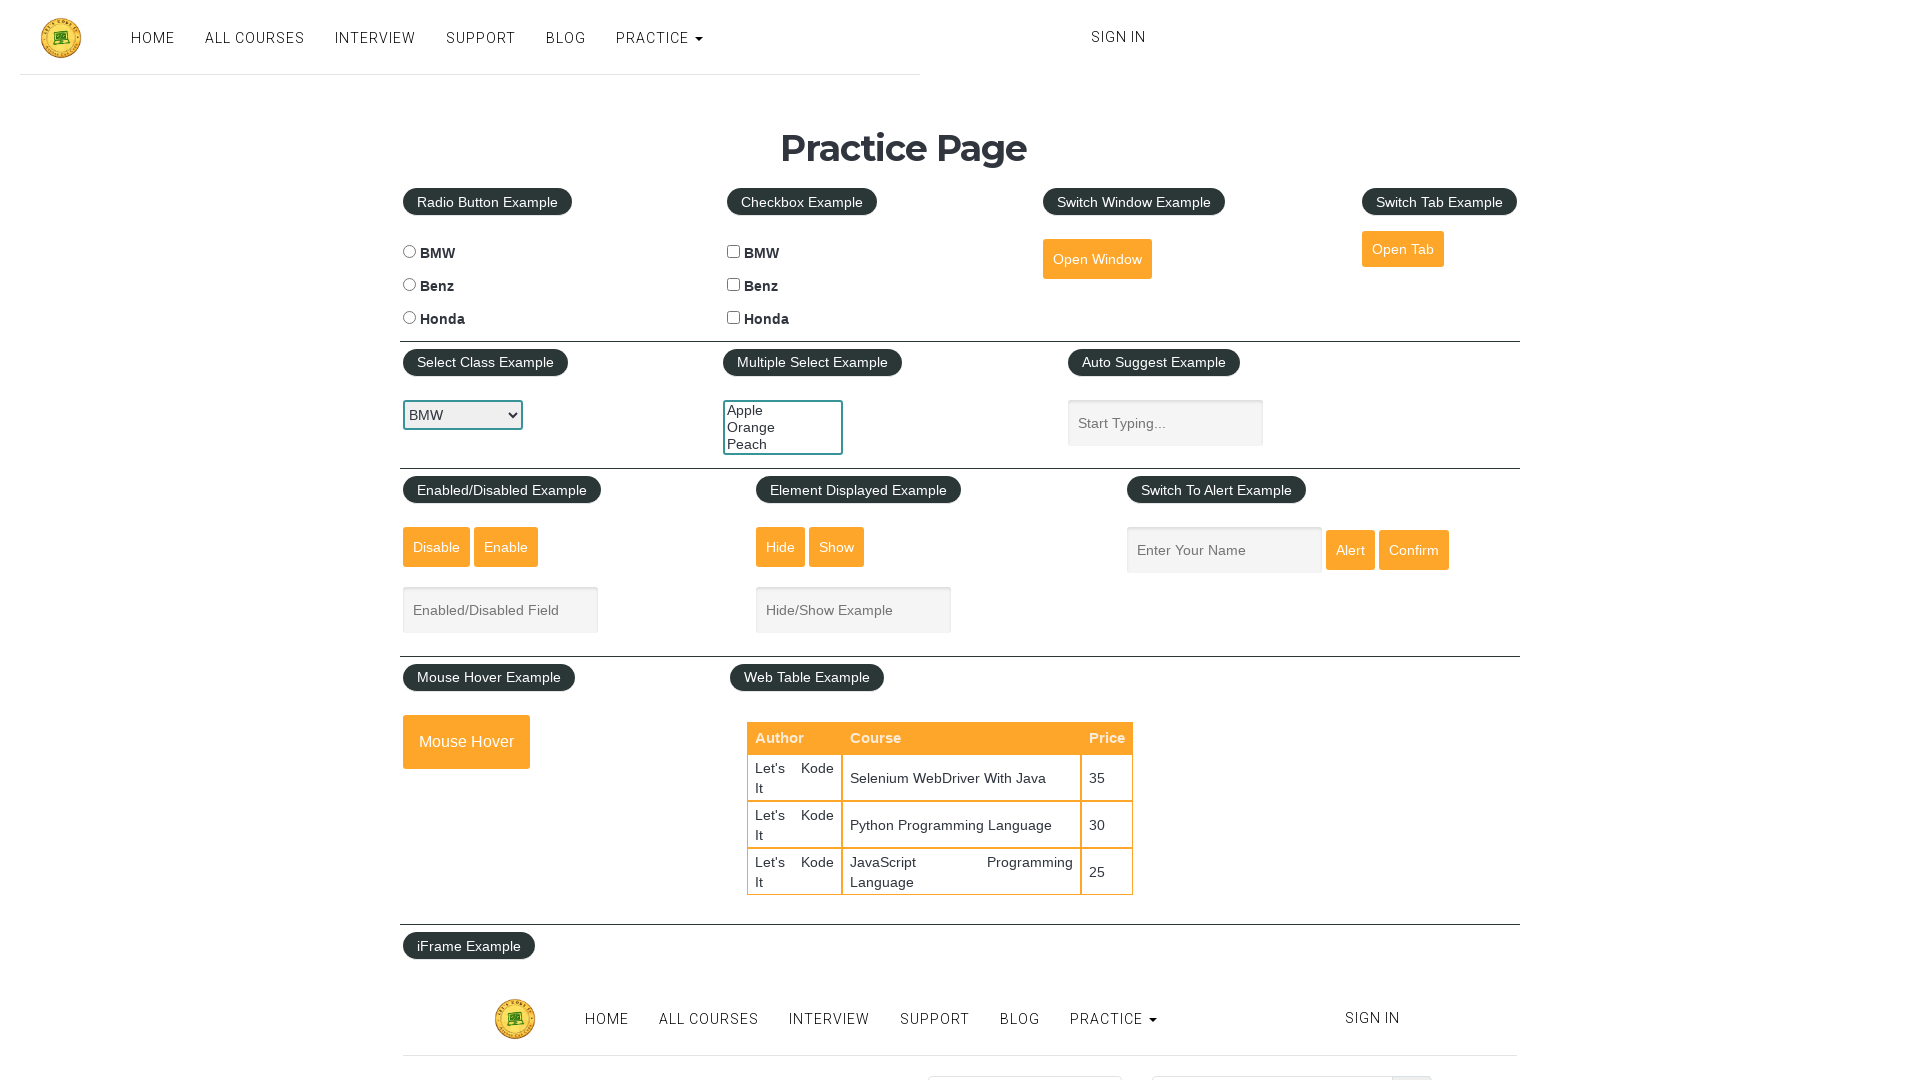

Set page zoom level to 40%
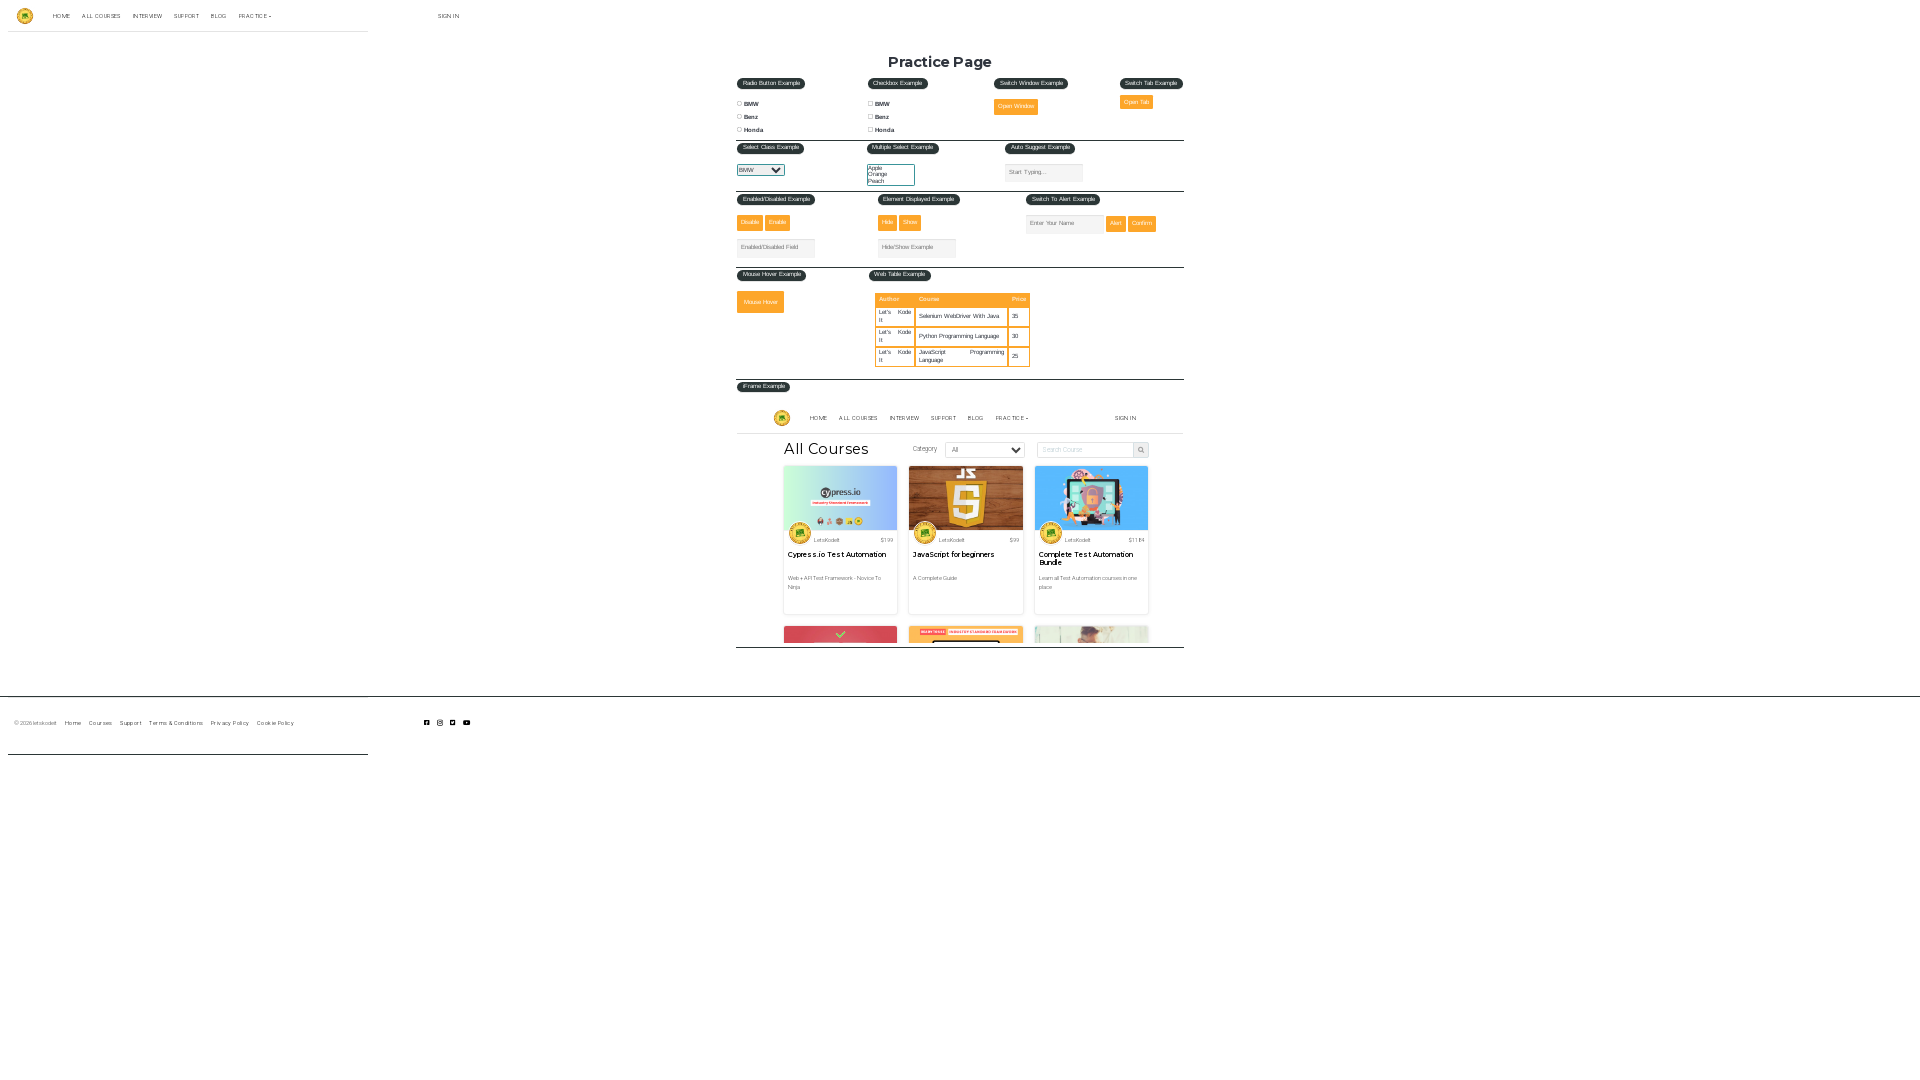

Waited 1 second to observe 40% zoom effect
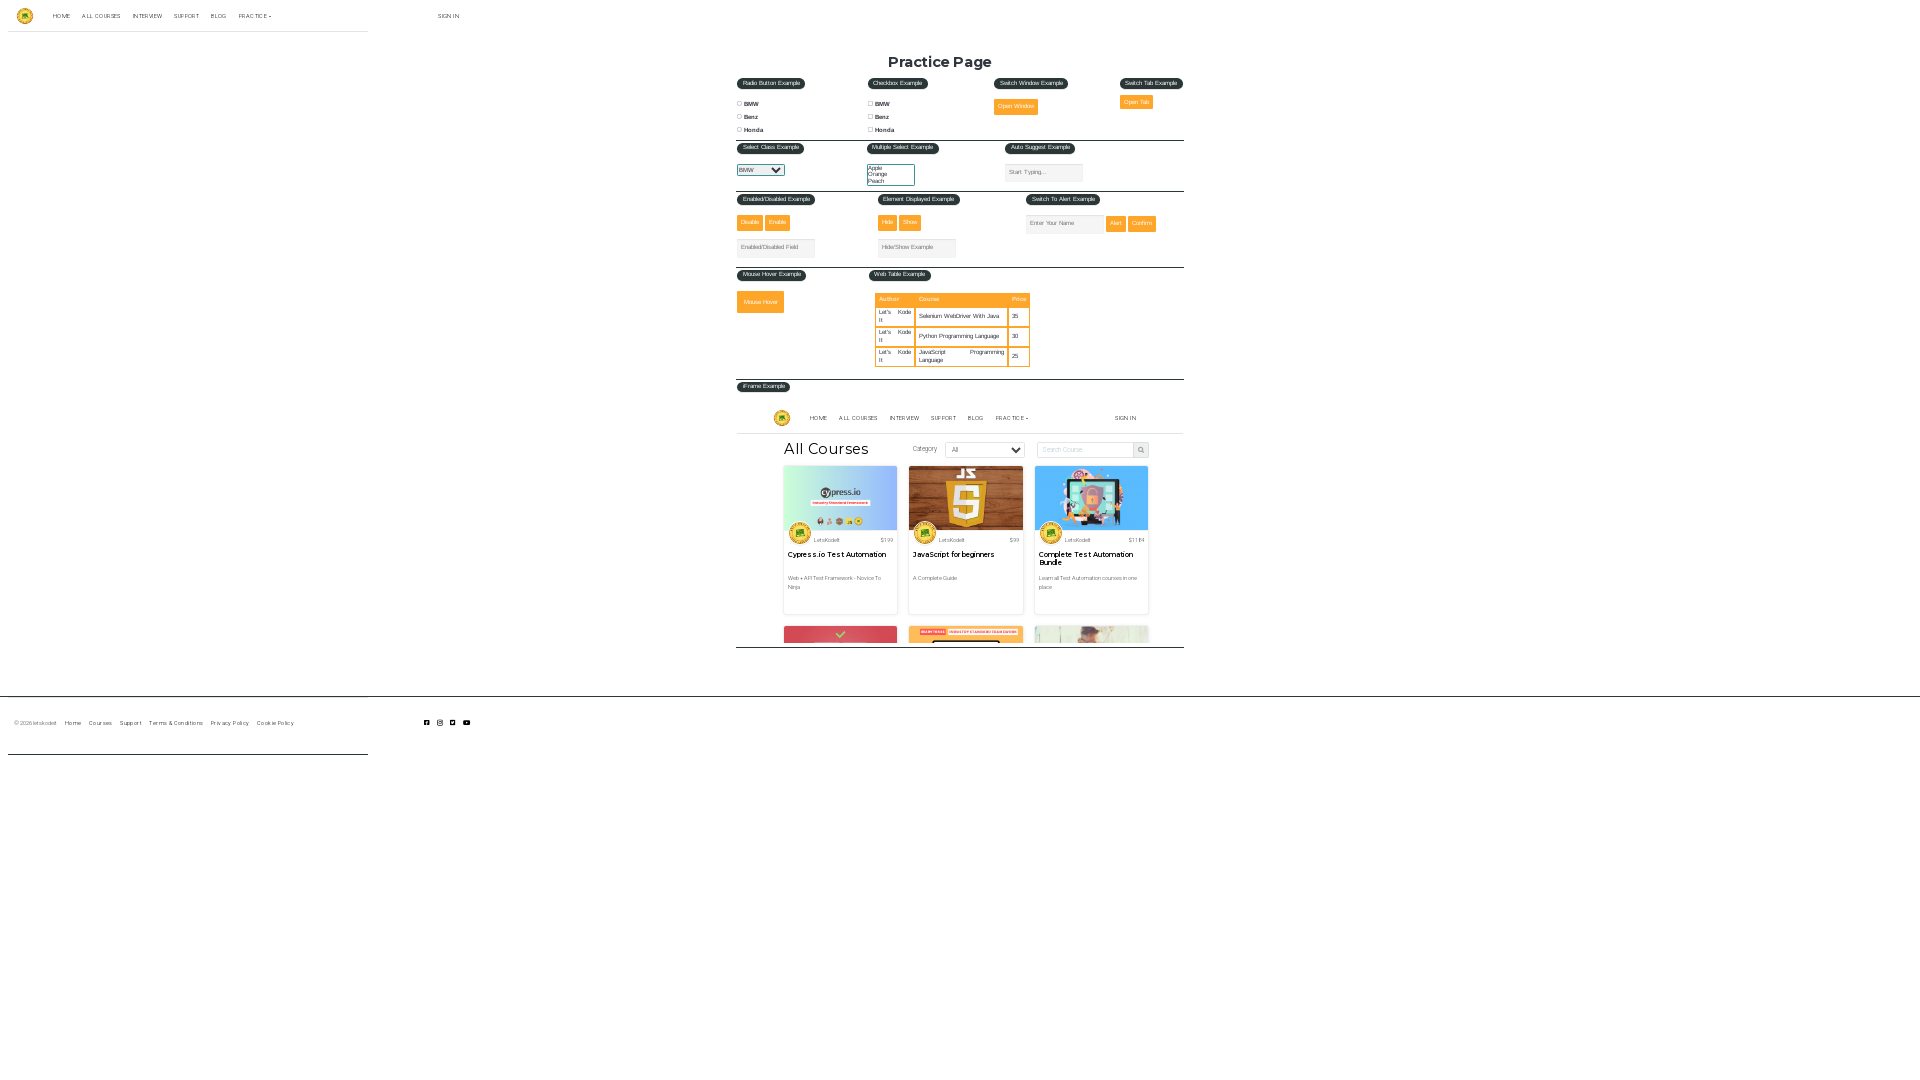

Set page zoom level to 80%
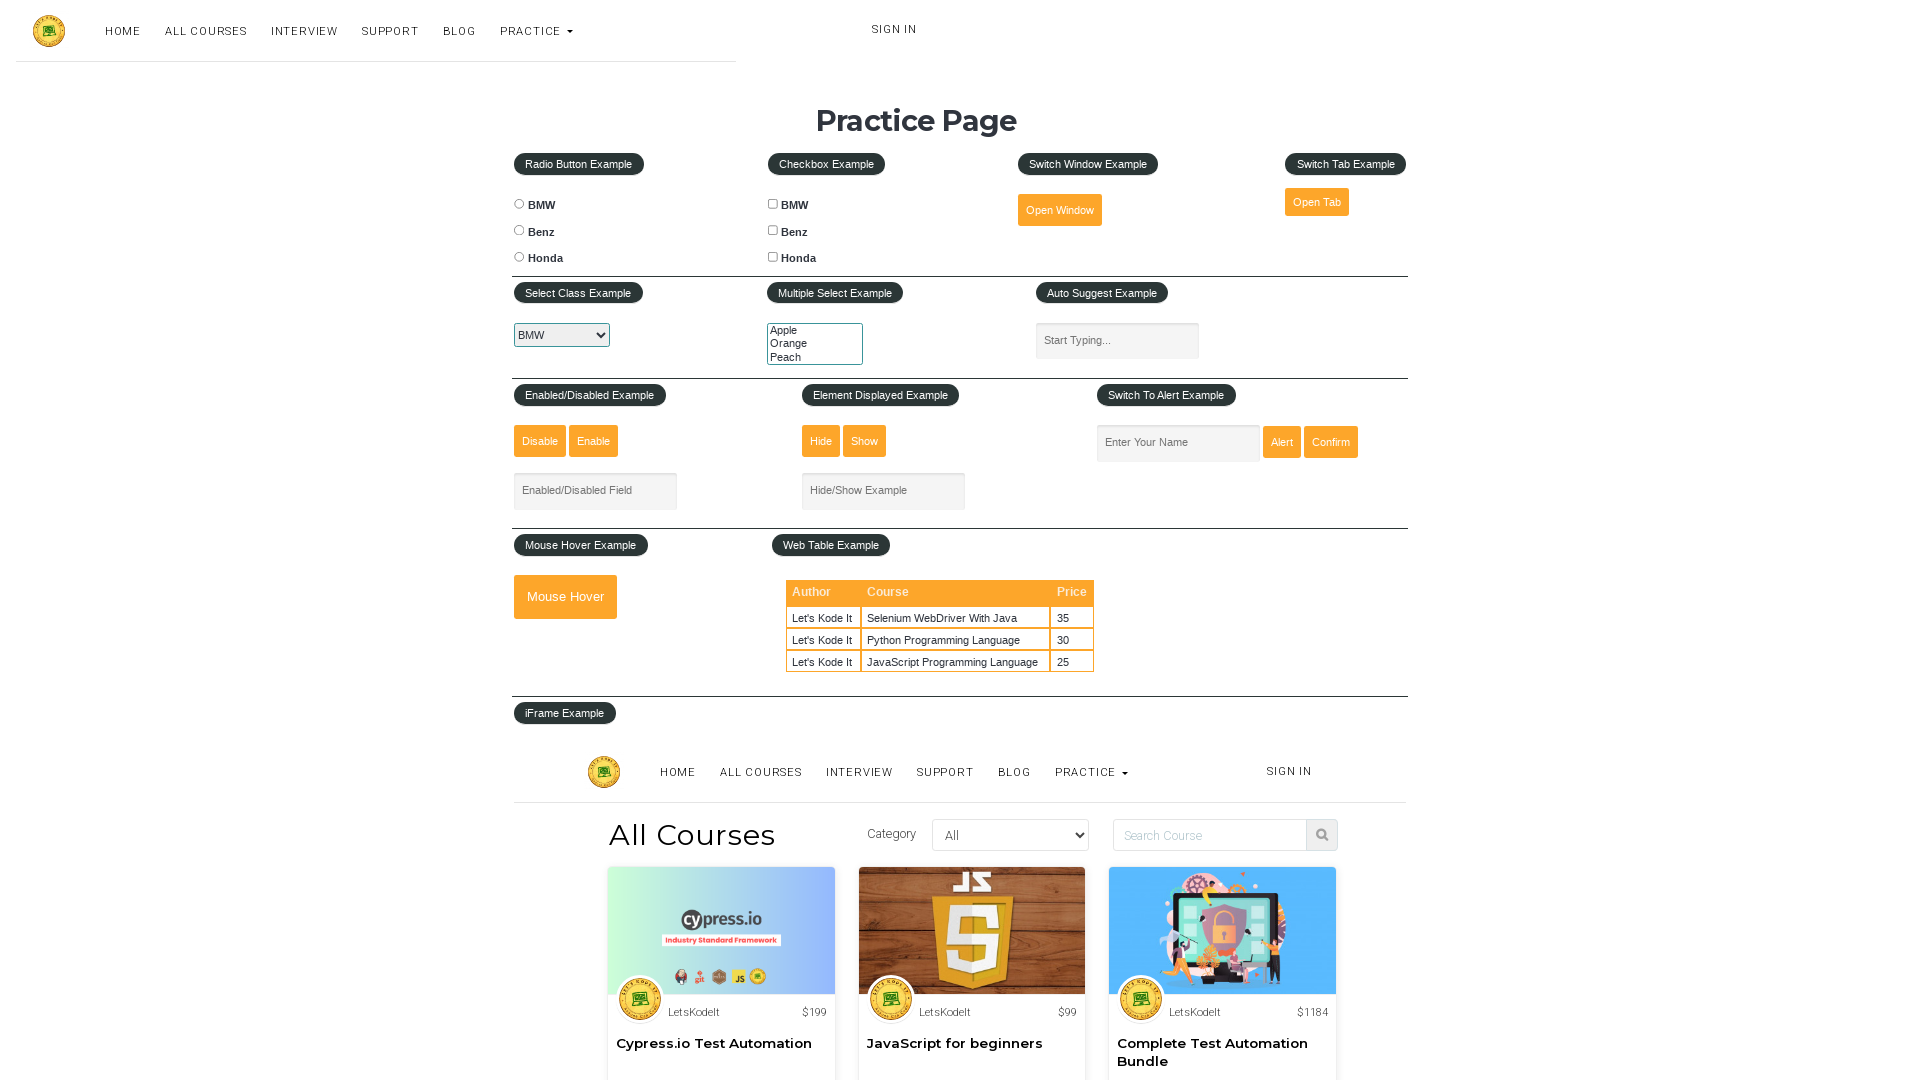

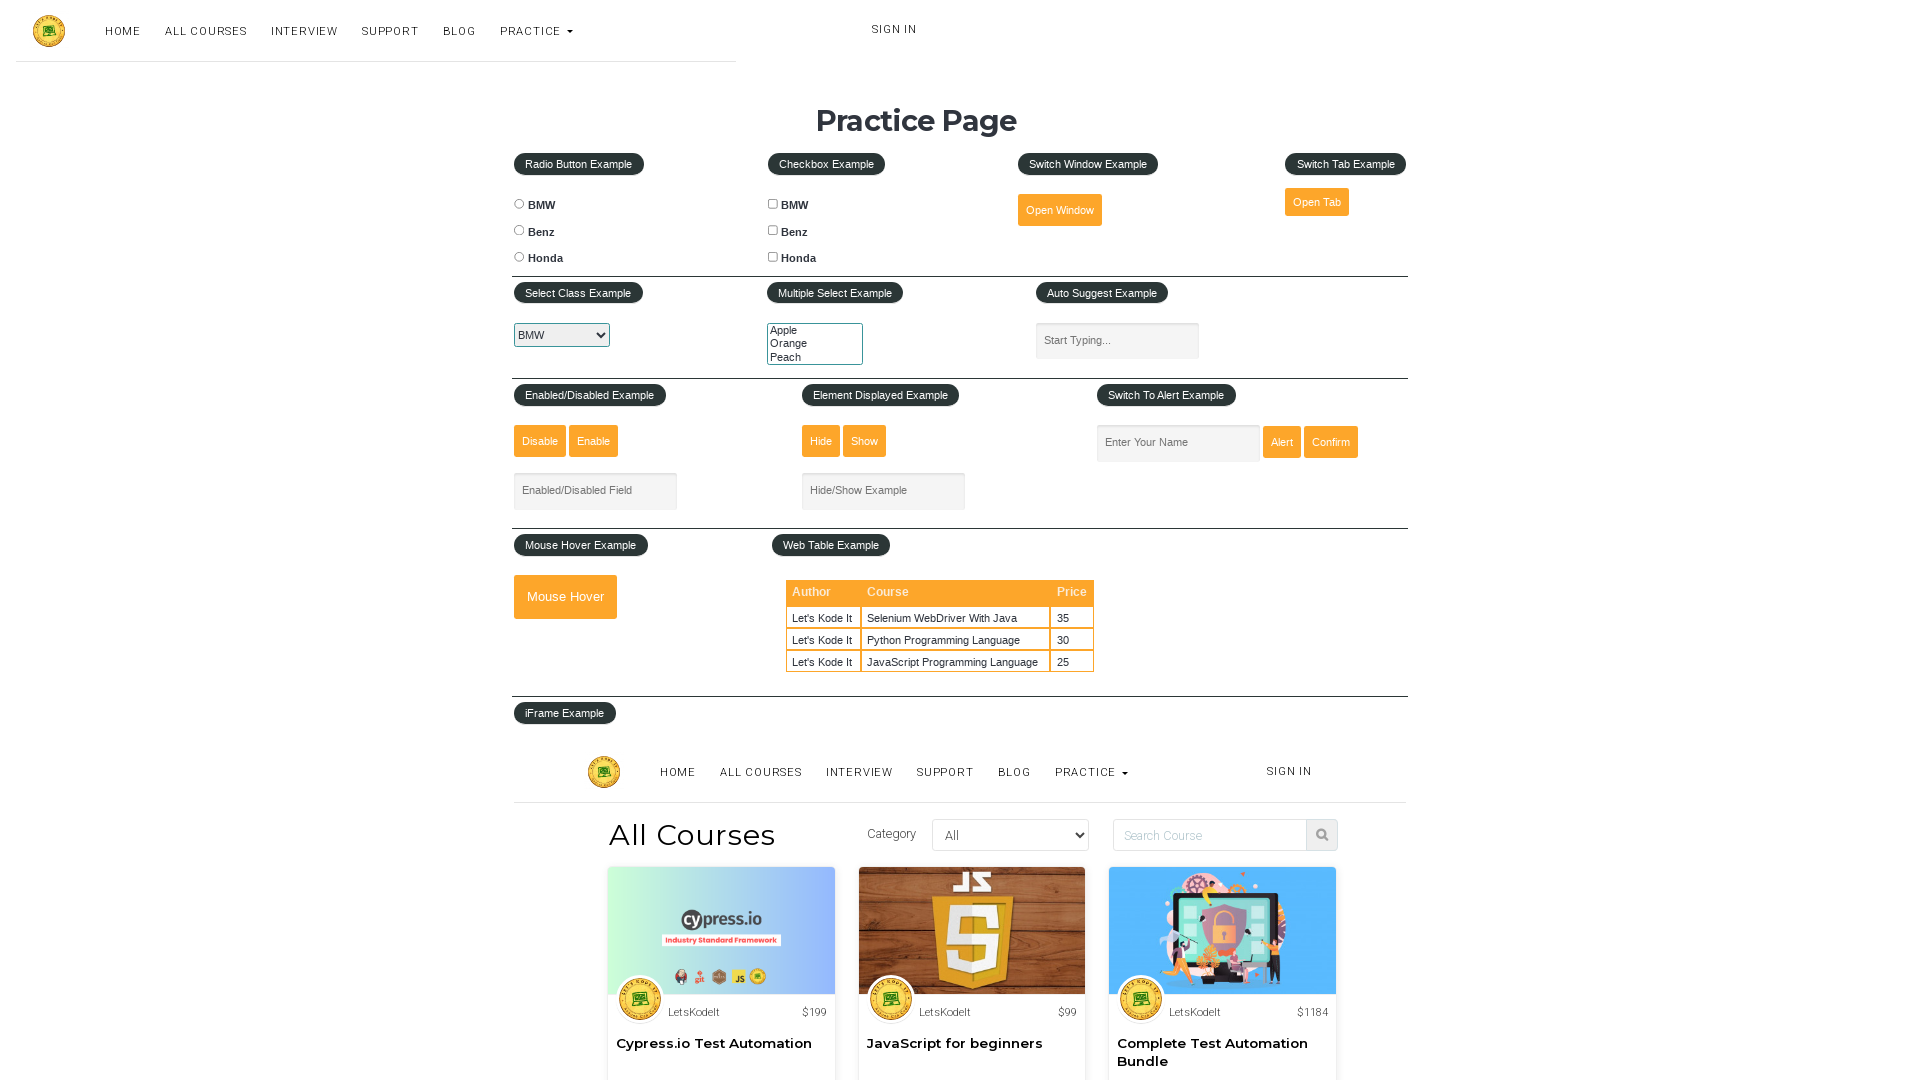